Tests that the browser back button works correctly with filter navigation

Starting URL: https://demo.playwright.dev/todomvc

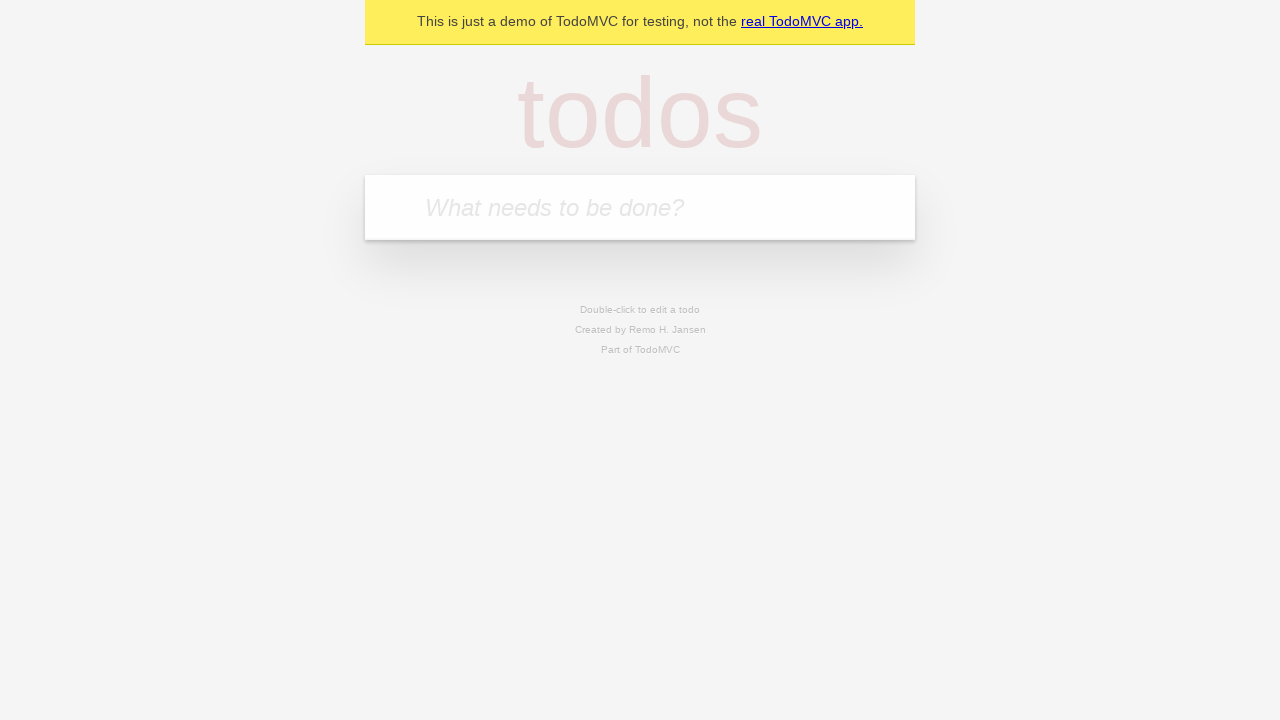

Filled todo input with 'watch monty python' on internal:attr=[placeholder="What needs to be done?"i]
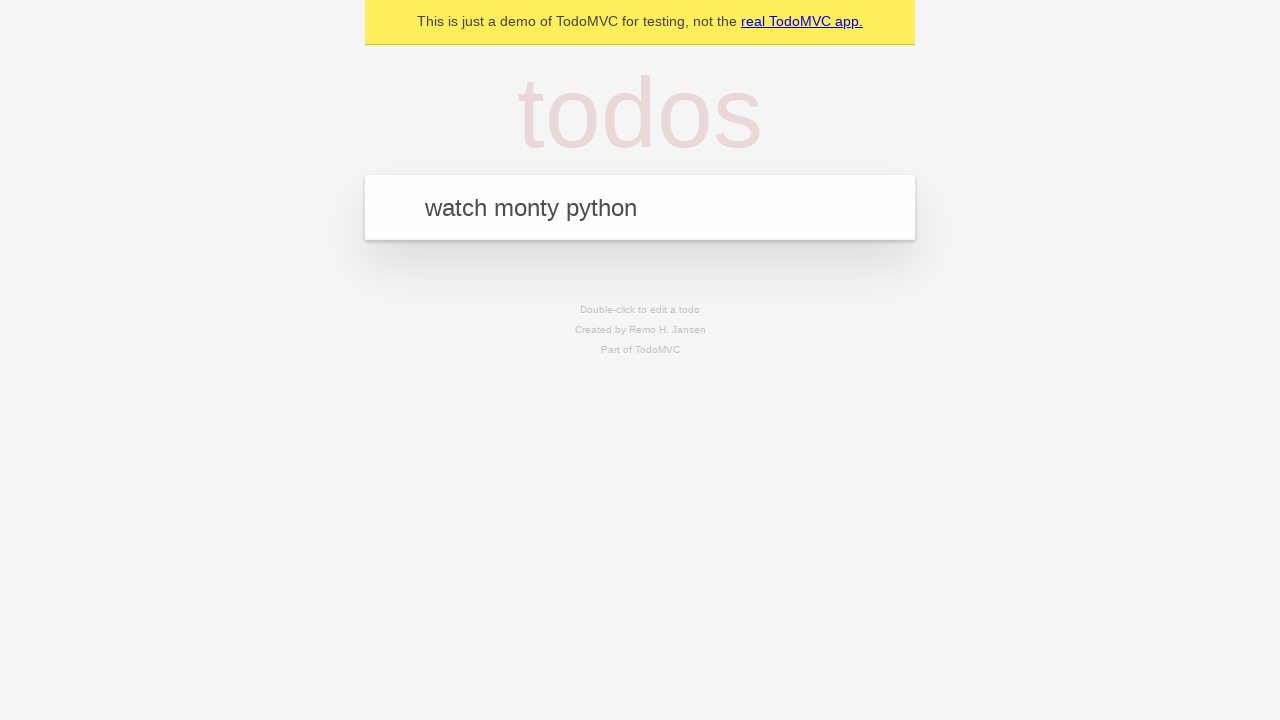

Pressed Enter to create first todo on internal:attr=[placeholder="What needs to be done?"i]
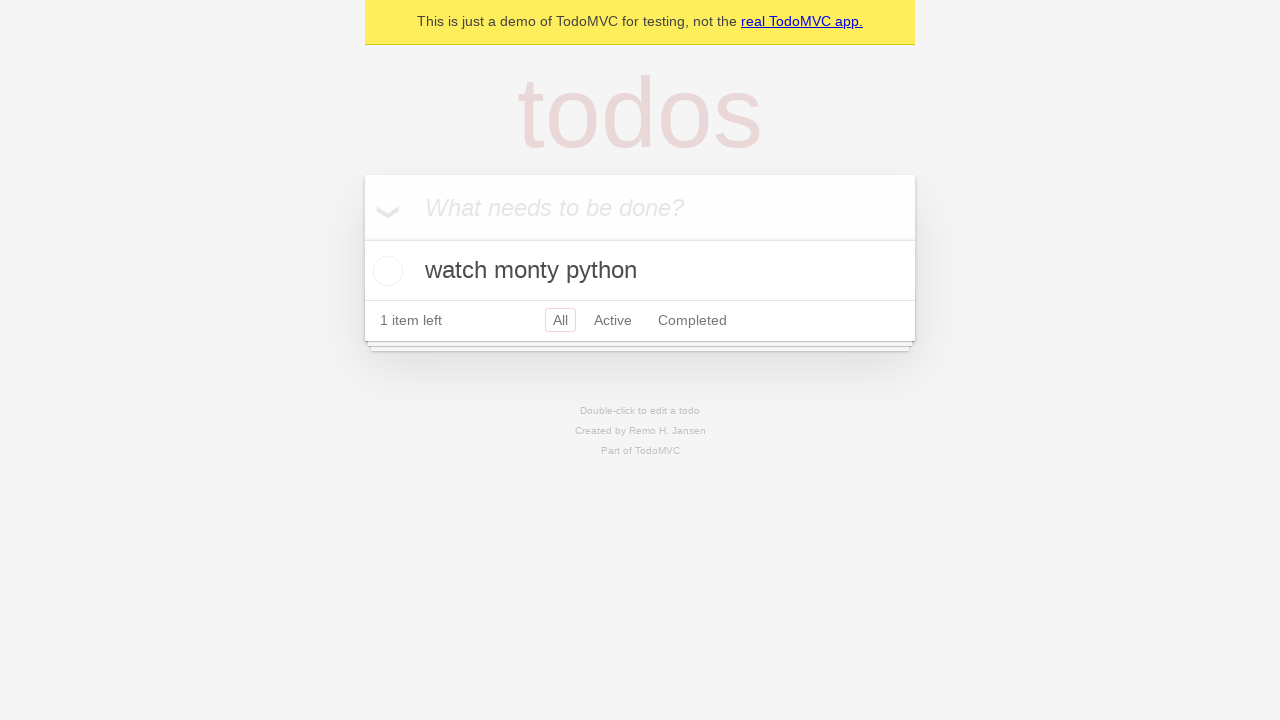

Filled todo input with 'feed the cat' on internal:attr=[placeholder="What needs to be done?"i]
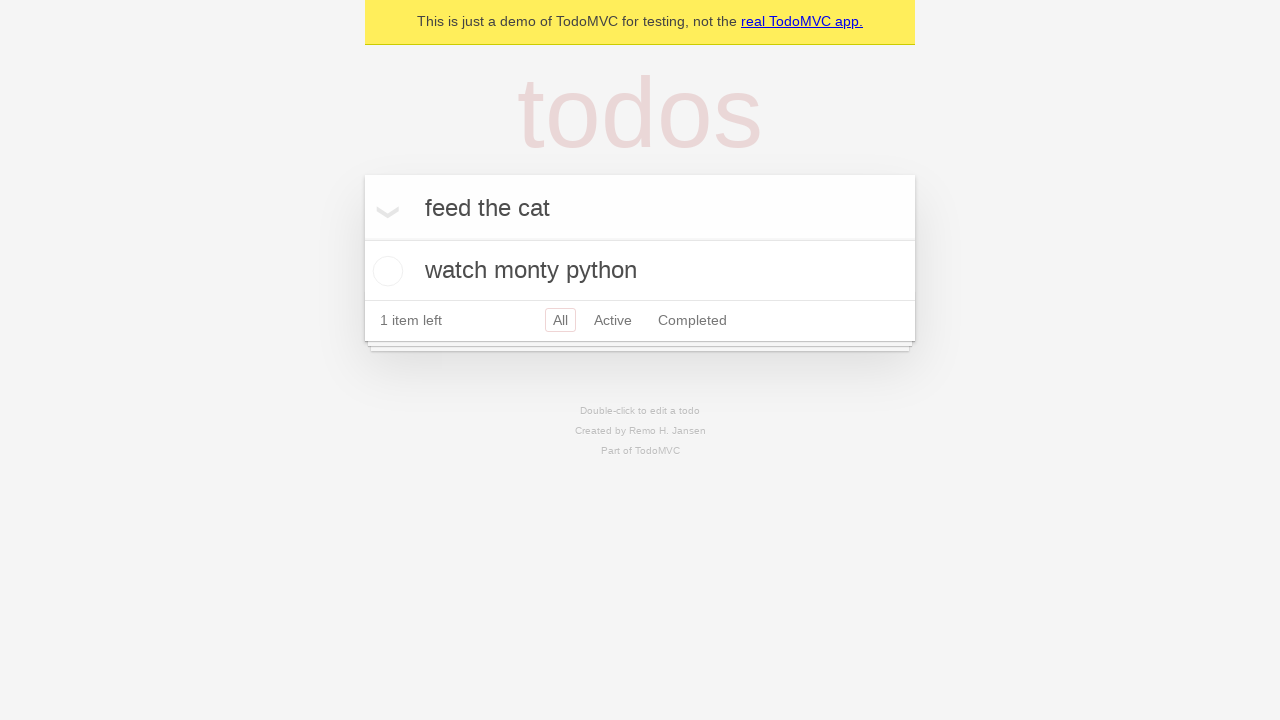

Pressed Enter to create second todo on internal:attr=[placeholder="What needs to be done?"i]
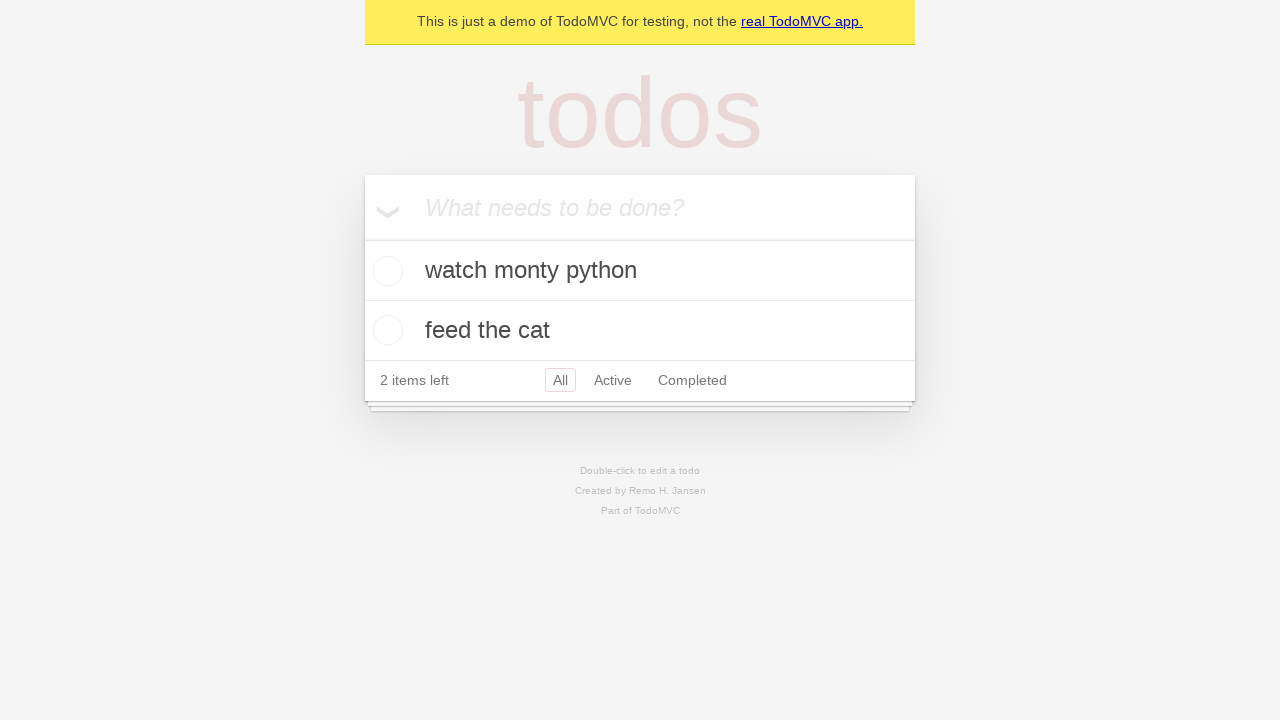

Filled todo input with 'book a doctors appointment' on internal:attr=[placeholder="What needs to be done?"i]
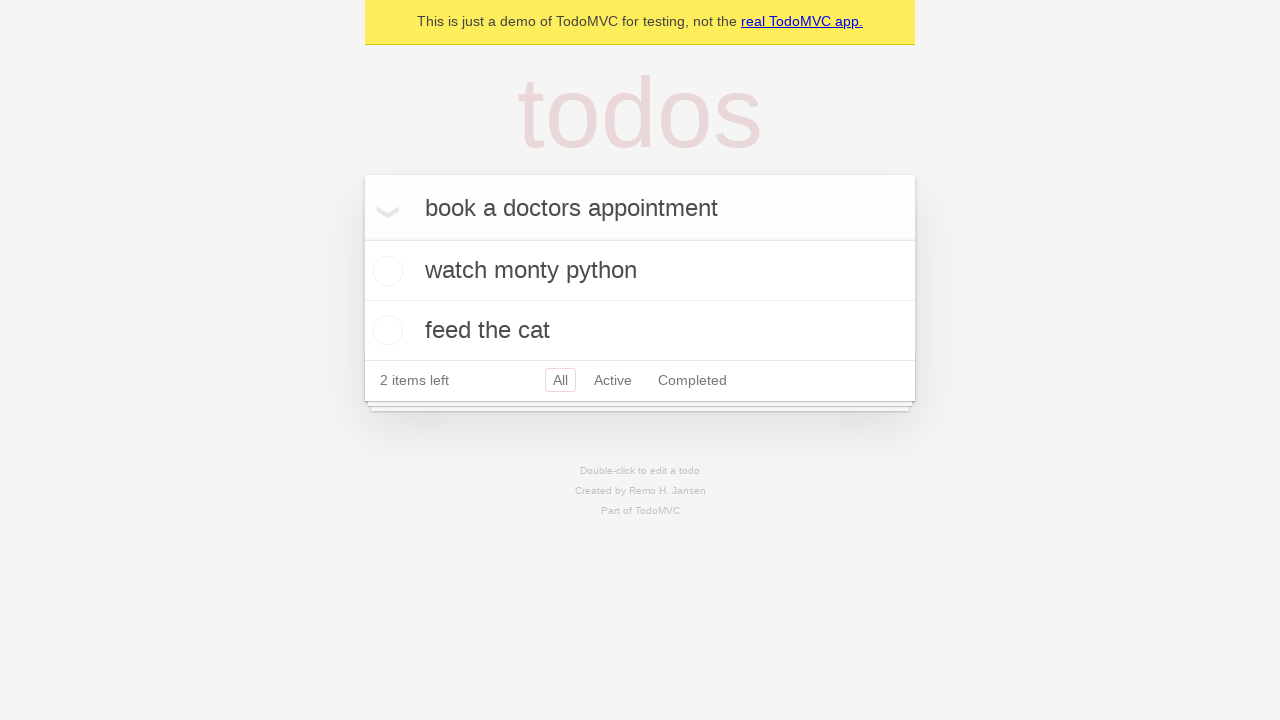

Pressed Enter to create third todo on internal:attr=[placeholder="What needs to be done?"i]
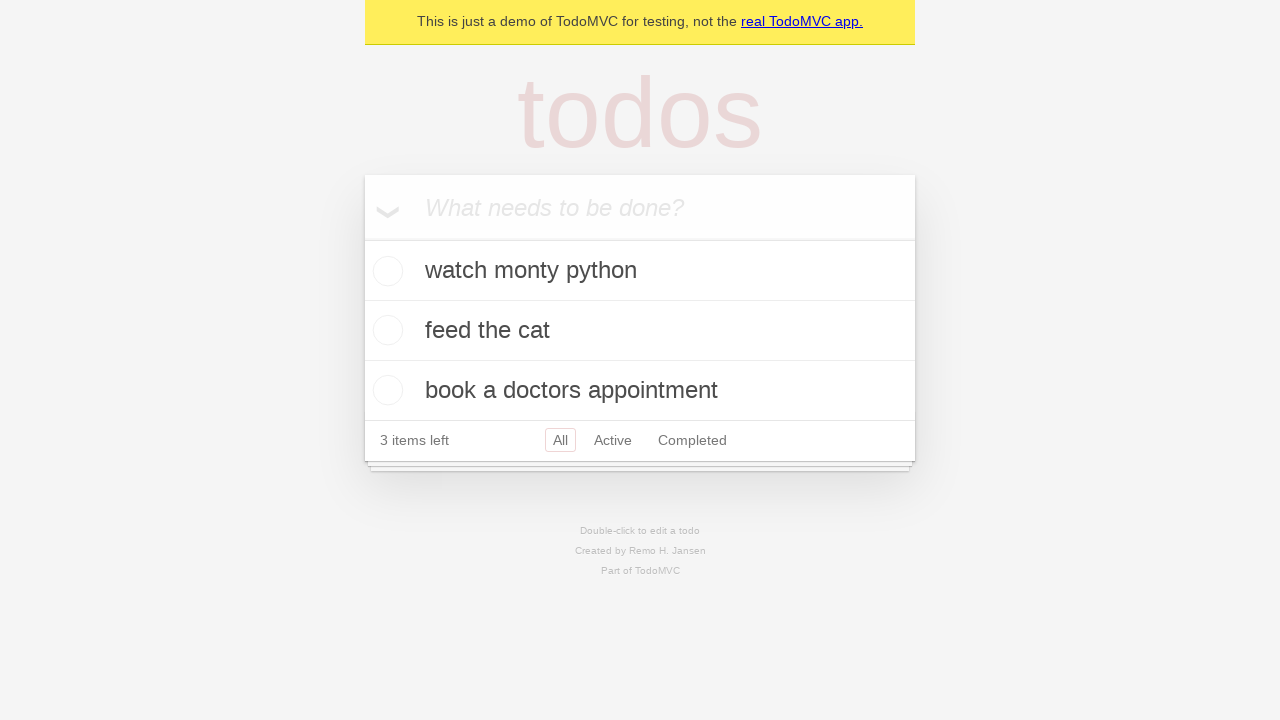

Checked the second todo item at (385, 330) on [data-testid='todo-item'] >> nth=1 >> internal:role=checkbox
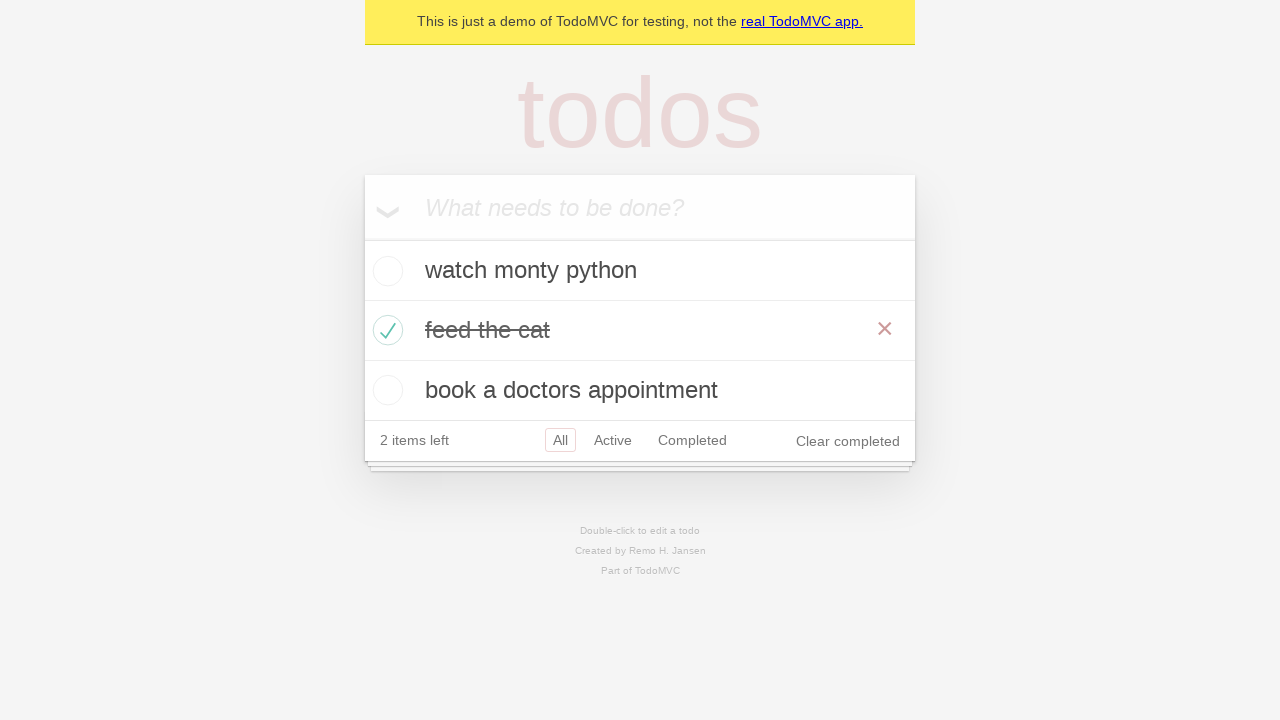

Clicked 'All' filter link at (560, 440) on internal:role=link[name="All"i]
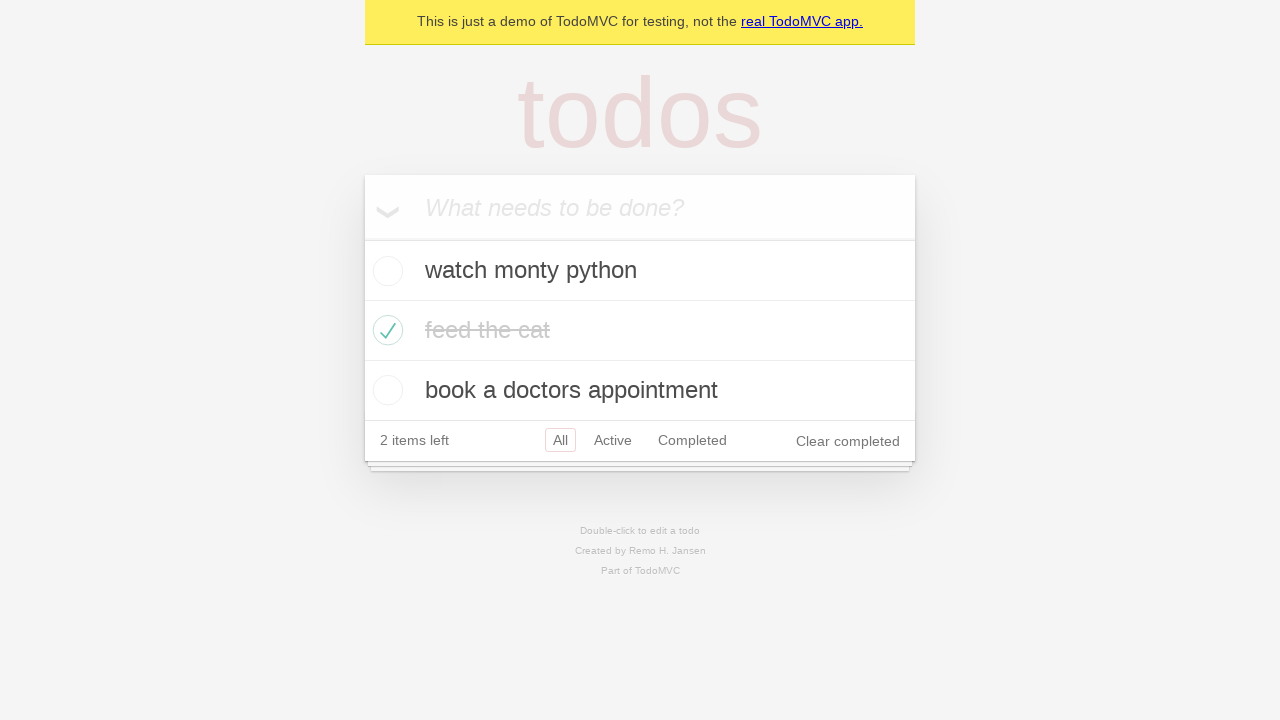

Clicked 'Active' filter link at (613, 440) on internal:role=link[name="Active"i]
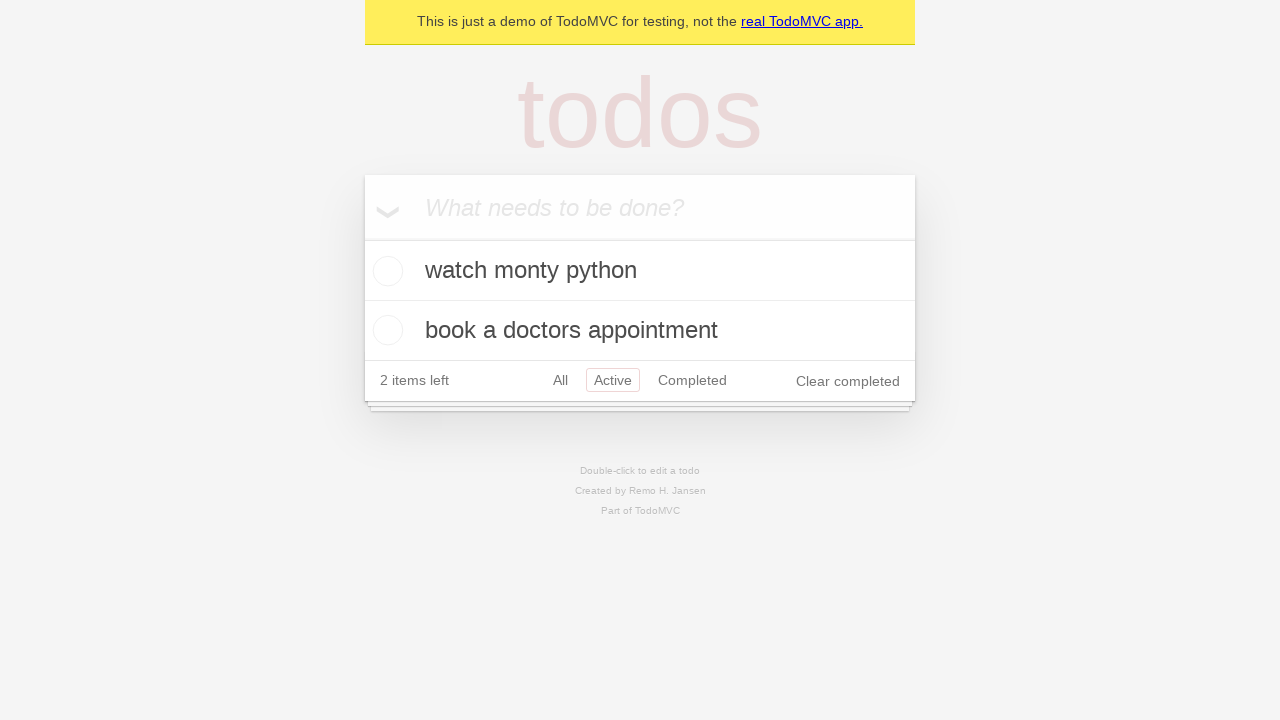

Clicked 'Completed' filter link at (692, 380) on internal:role=link[name="Completed"i]
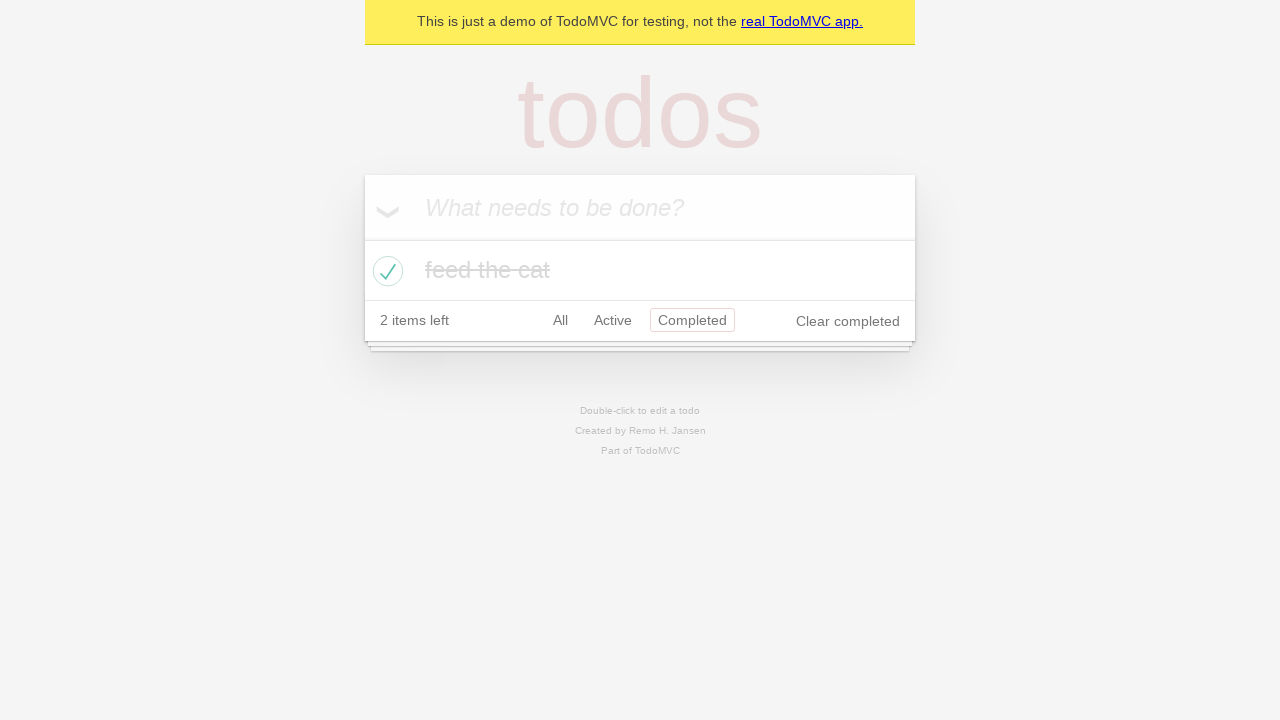

Navigated back once using browser back button
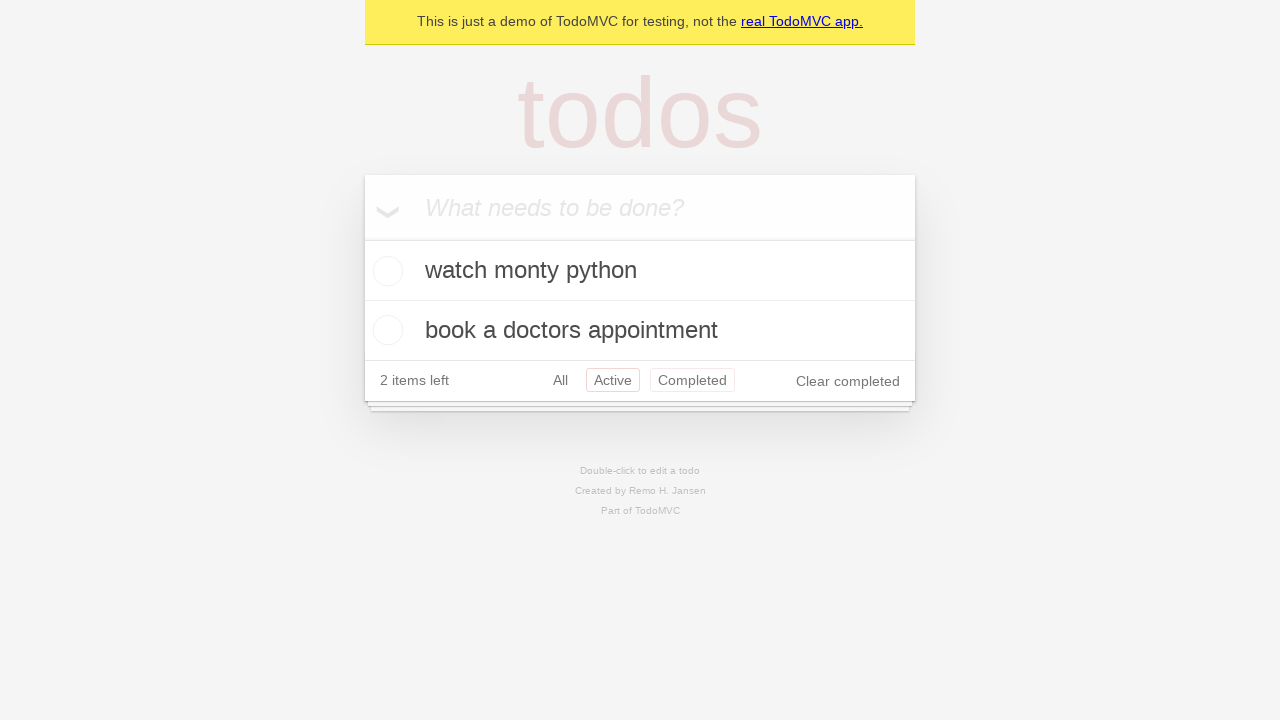

Navigated back a second time using browser back button
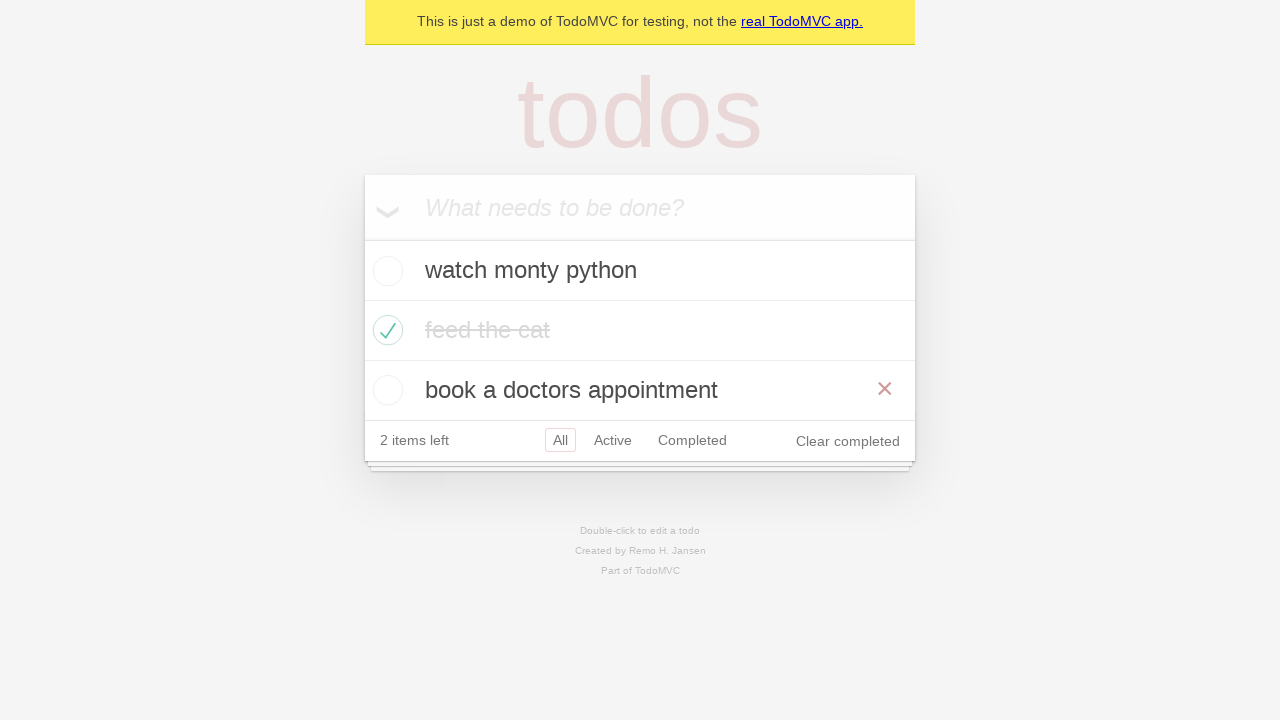

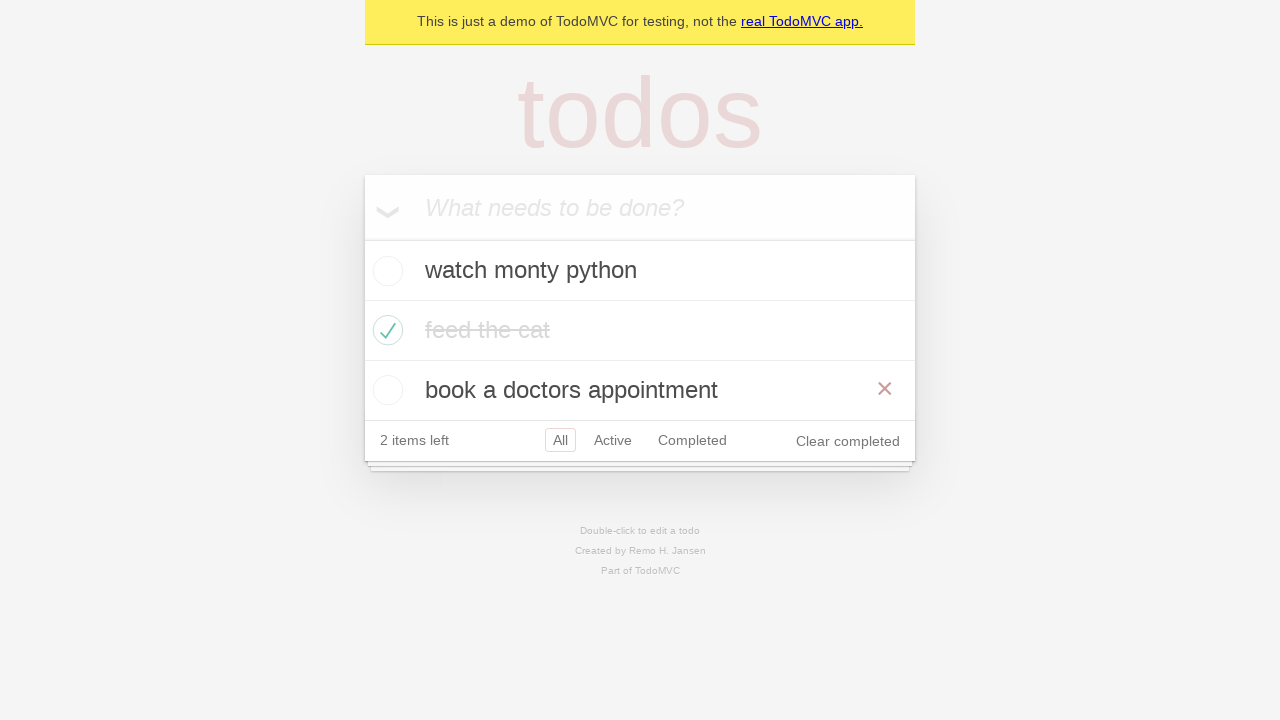